Tests page 5 functionality by clicking through food importance options with back and continue navigation

Starting URL: https://dietsw.tutorplace.ru/

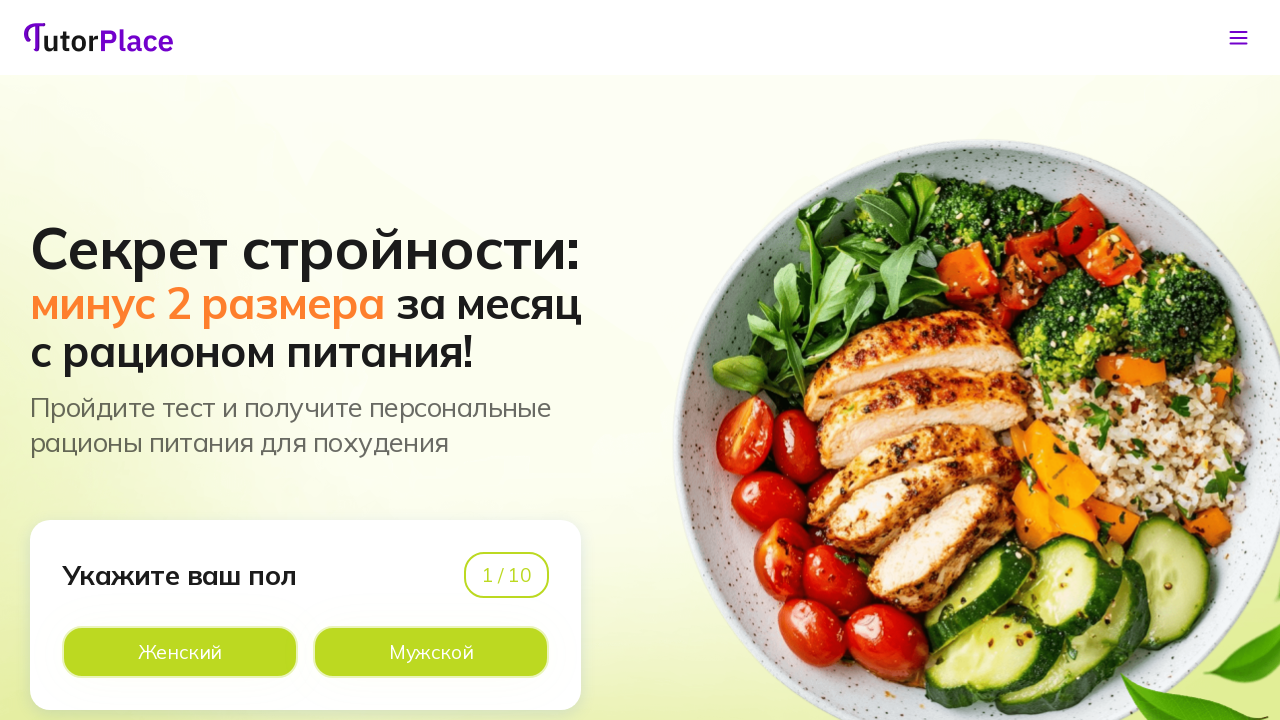

Clicked male button on page 1 at (431, 652) on xpath=//*[@id='app']/main/div/section[1]/div/div/div[1]/div[2]/div[2]/div[2]/lab
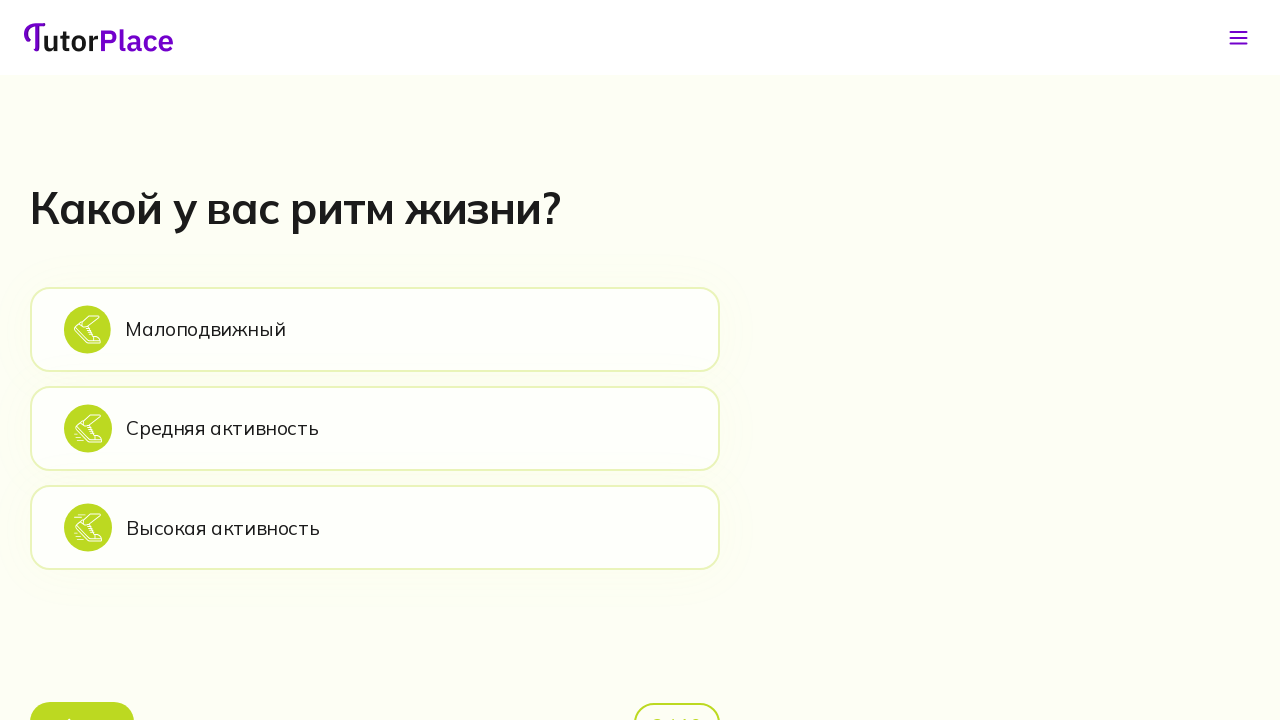

Clicked sedentary option on page 2 at (375, 329) on xpath=//*[@id='app']/main/div/section[2]/div/div/div[2]/div[1]/div[2]/div[1]/lab
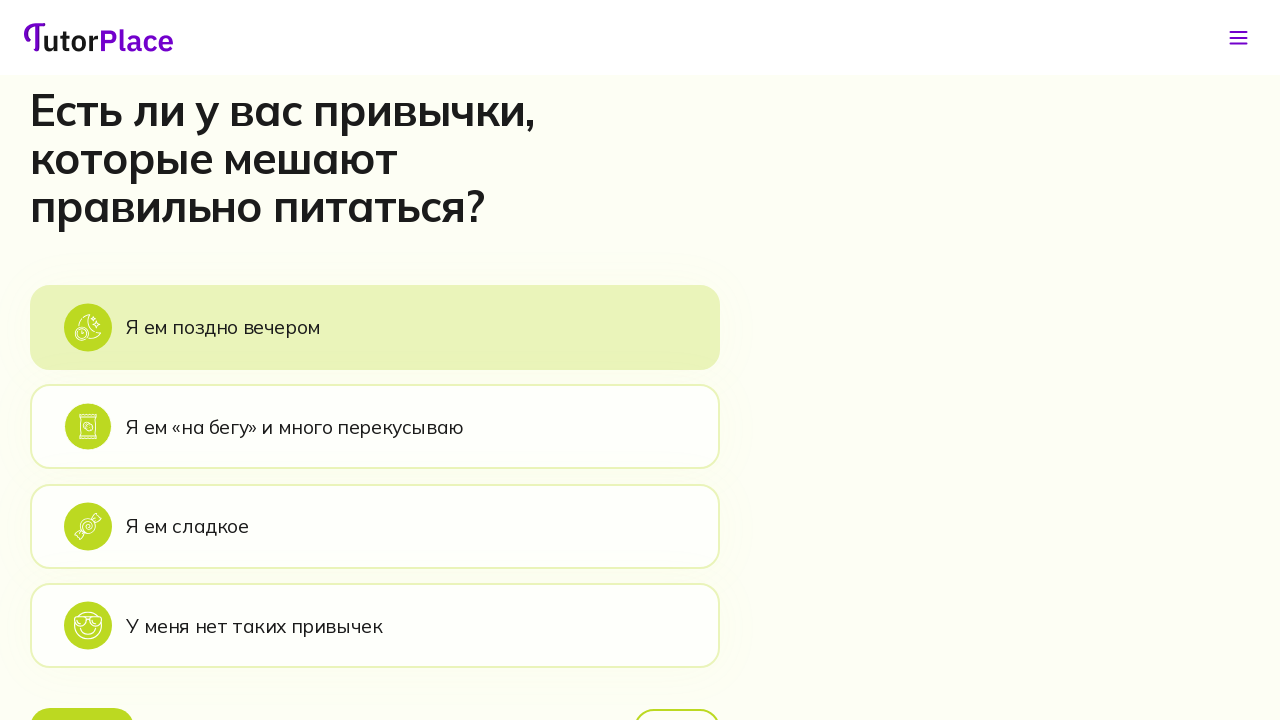

Clicked eat evening option on page 3 at (375, 327) on xpath=//*[@id='app']/main/div/section[3]/div/div/div[2]/div[1]/div[2]/div[1]/lab
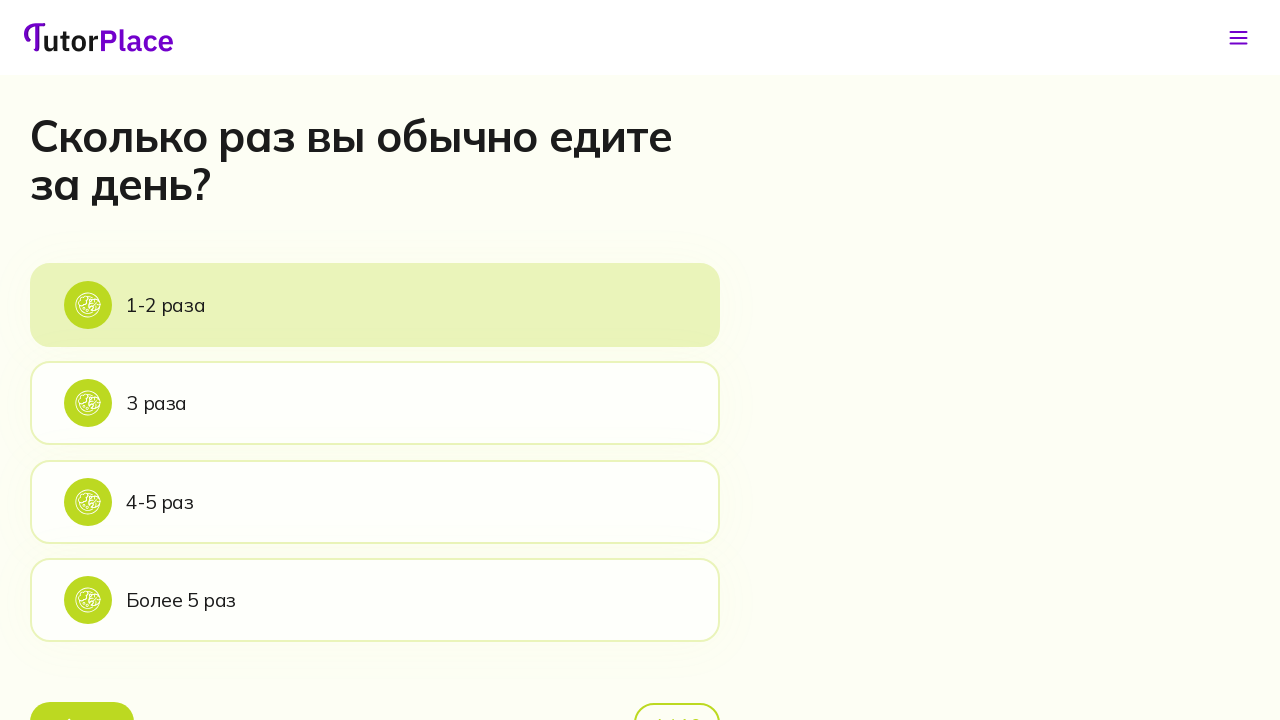

Clicked 1-2 times option on page 4 at (375, 305) on xpath=//*[@id='app']/main/div/section[4]/div/div/div[2]/div[1]/div[2]/div[1]/lab
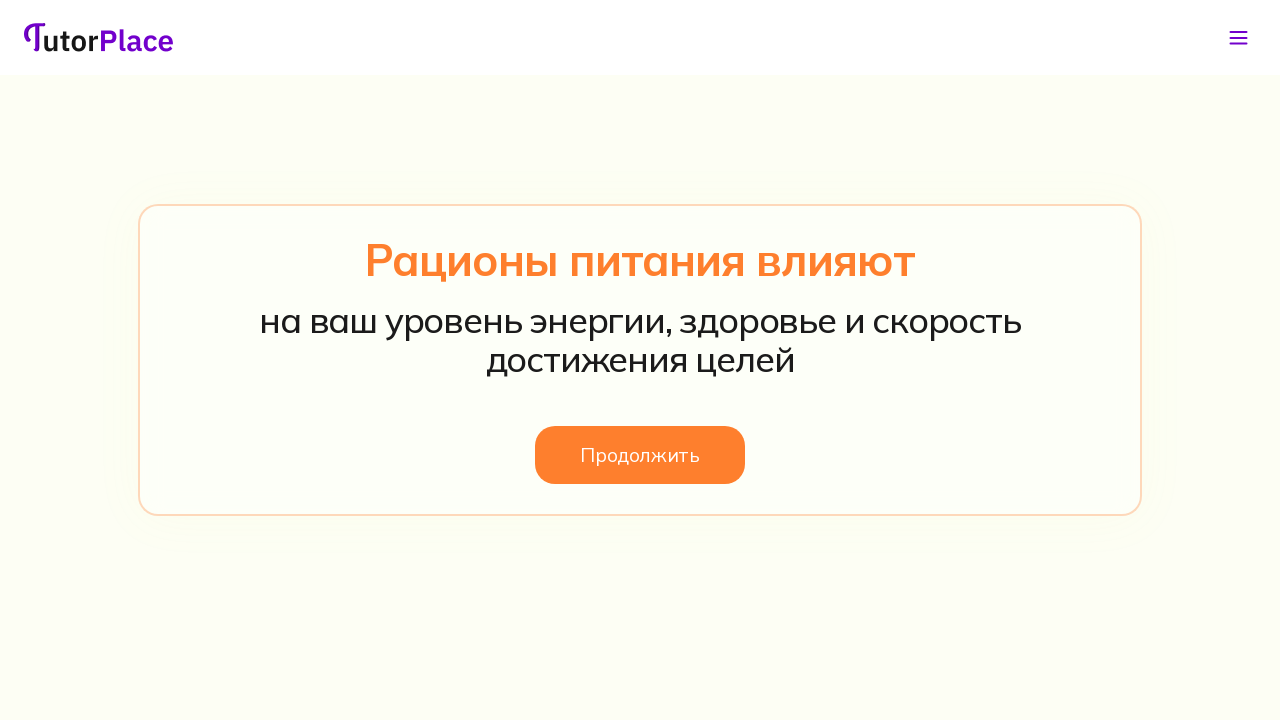

Clicked continue button on info screen at (640, 455) on xpath=//*[@id='app']/main/div/section[5]/div/div/div/button/span
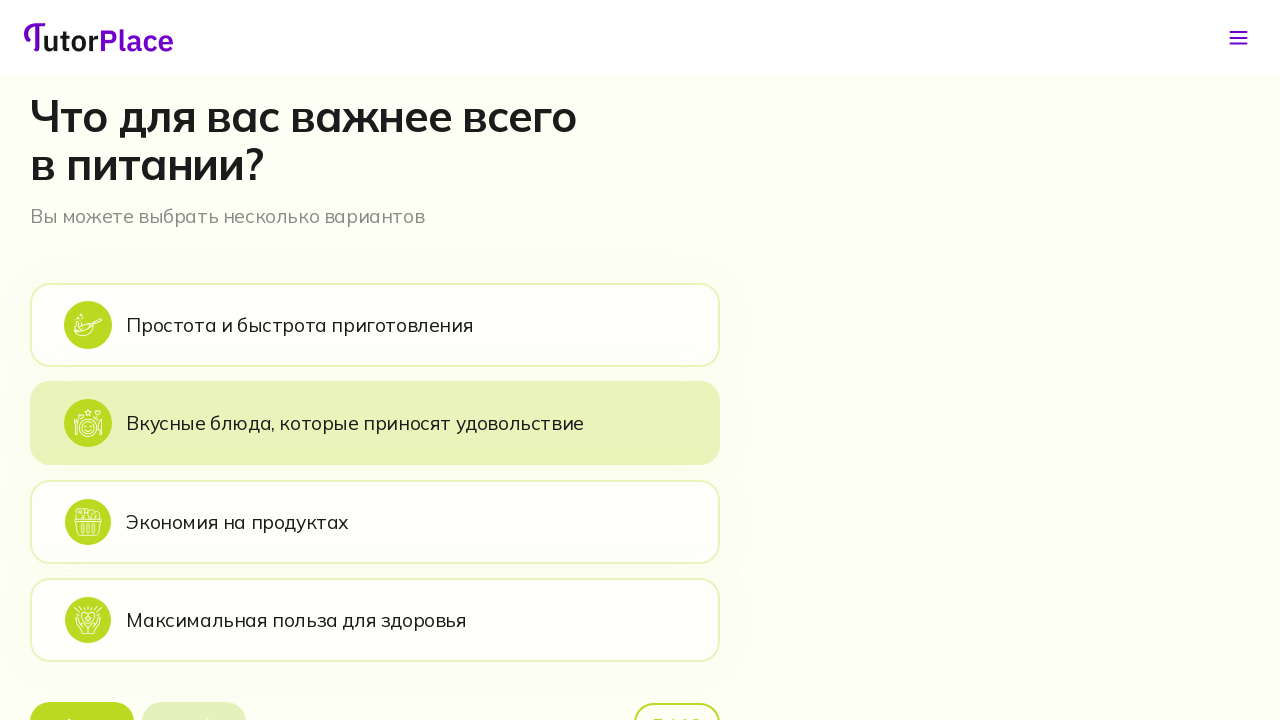

Clicked simplicity option on page 6 at (375, 325) on xpath=//*[@id='app']/main/div/section[6]/div/div/div[2]/div[1]/div[2]/div[1]/lab
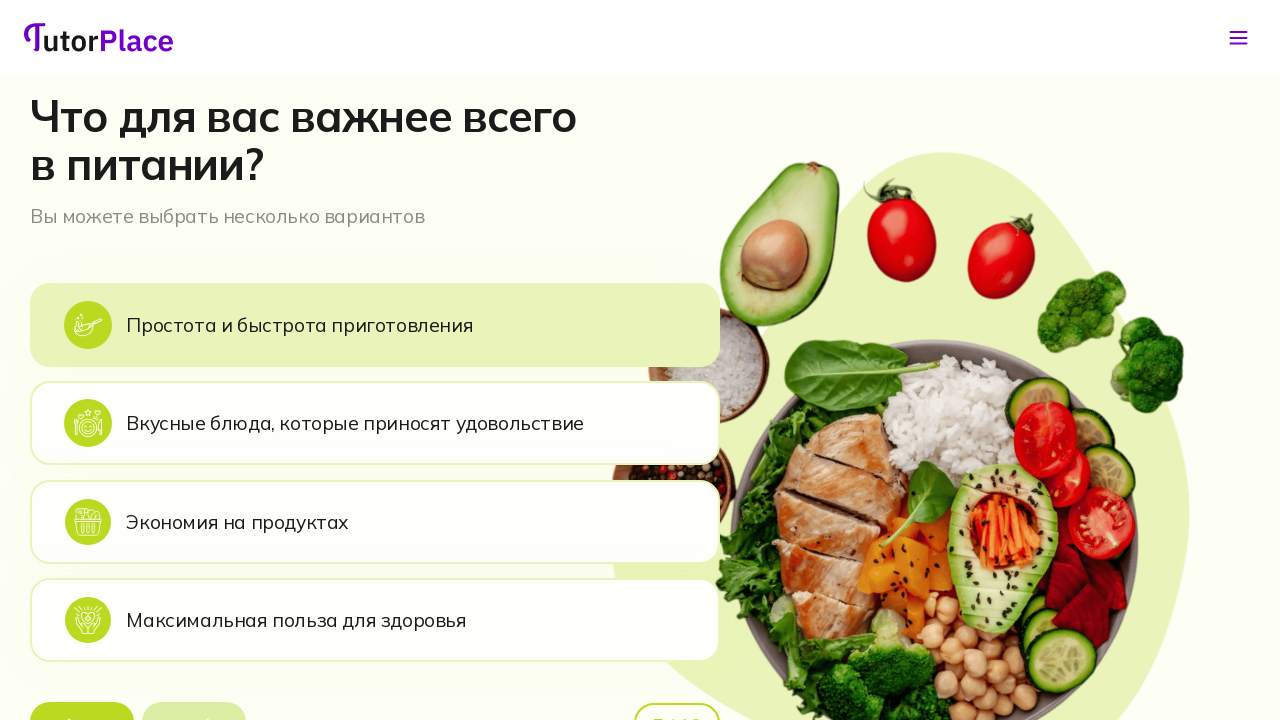

Clicked continue button on page 6 at (194, 696) on xpath=//*[@id='app']/main/div/section[6]/div/div/div[2]/div[1]/div[3]/button[2]
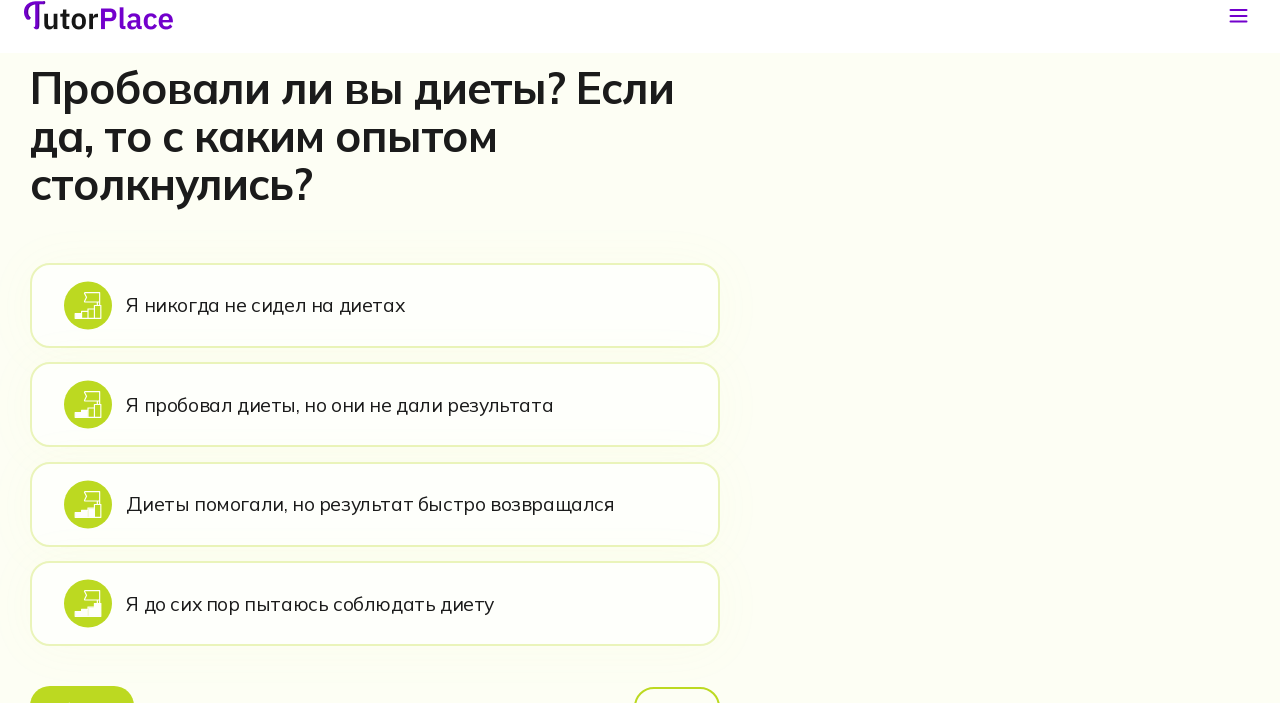

Clicked back button on page 7 at (82, 696) on xpath=//*[@id='app']/main/div/section[7]/div/div/div[2]/div[1]/div[3]/button
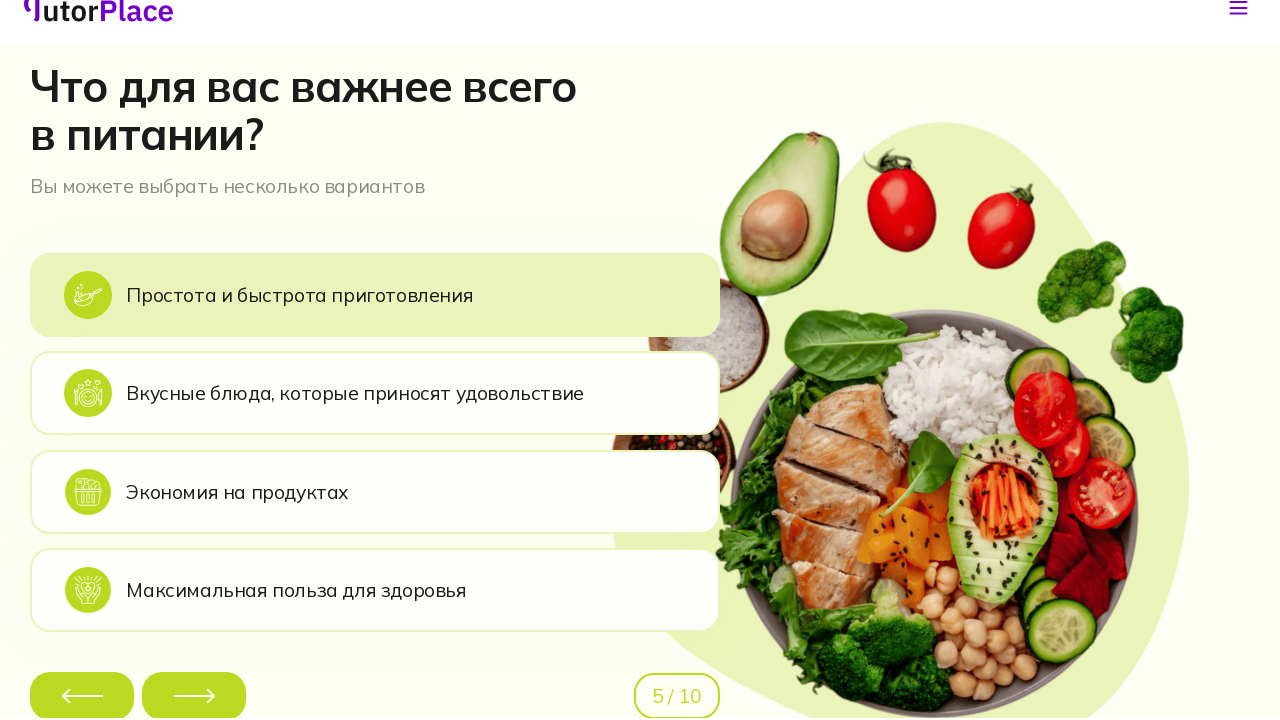

Clicked tasty food option on page 6 at (375, 423) on xpath=//*[@id='app']/main/div/section[6]/div/div/div[2]/div[1]/div[2]/div[2]/lab
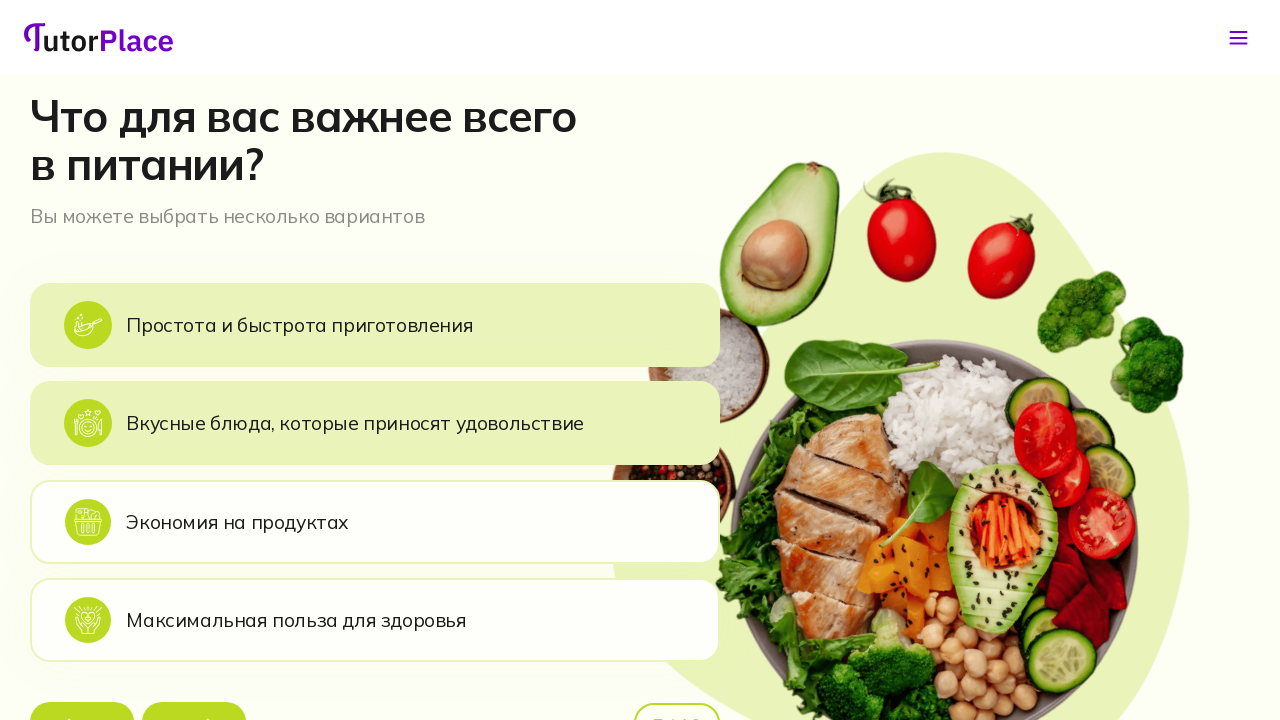

Clicked continue button at (194, 696) on xpath=//*[@id='app']/main/div/section[6]/div/div/div[2]/div[1]/div[3]/button[2]
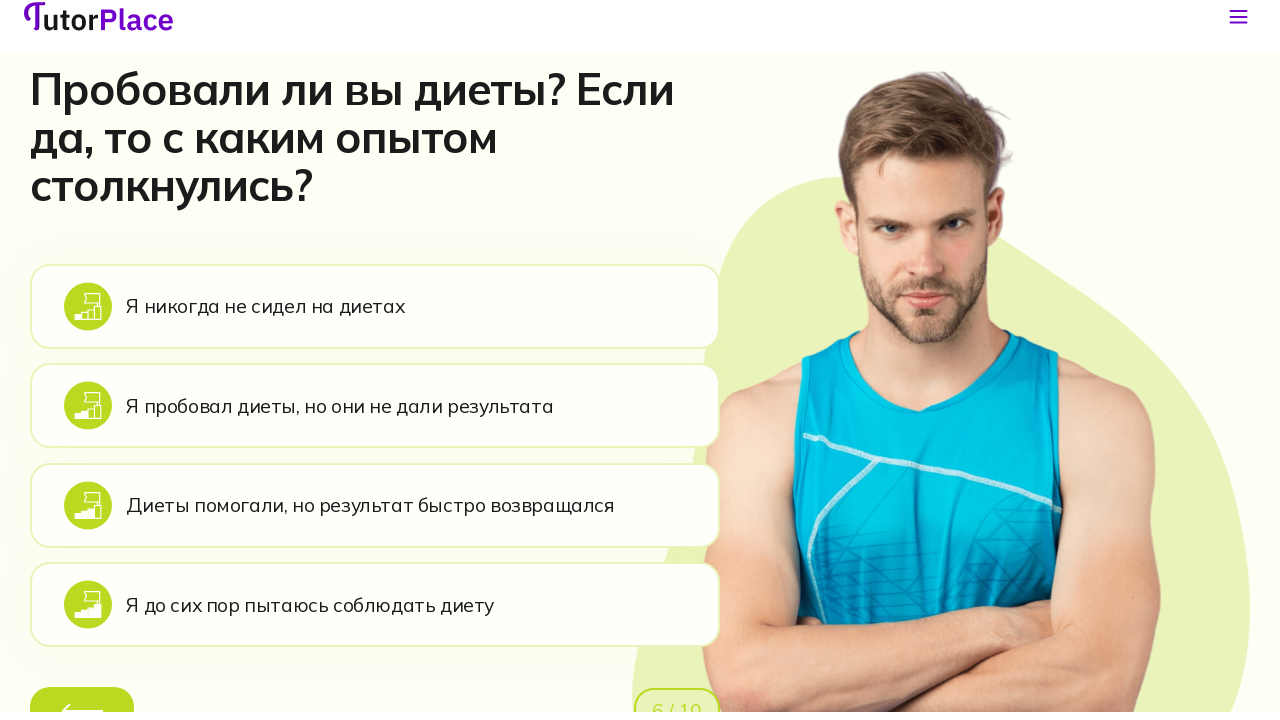

Clicked back button at (82, 696) on xpath=//*[@id='app']/main/div/section[7]/div/div/div[2]/div[1]/div[3]/button
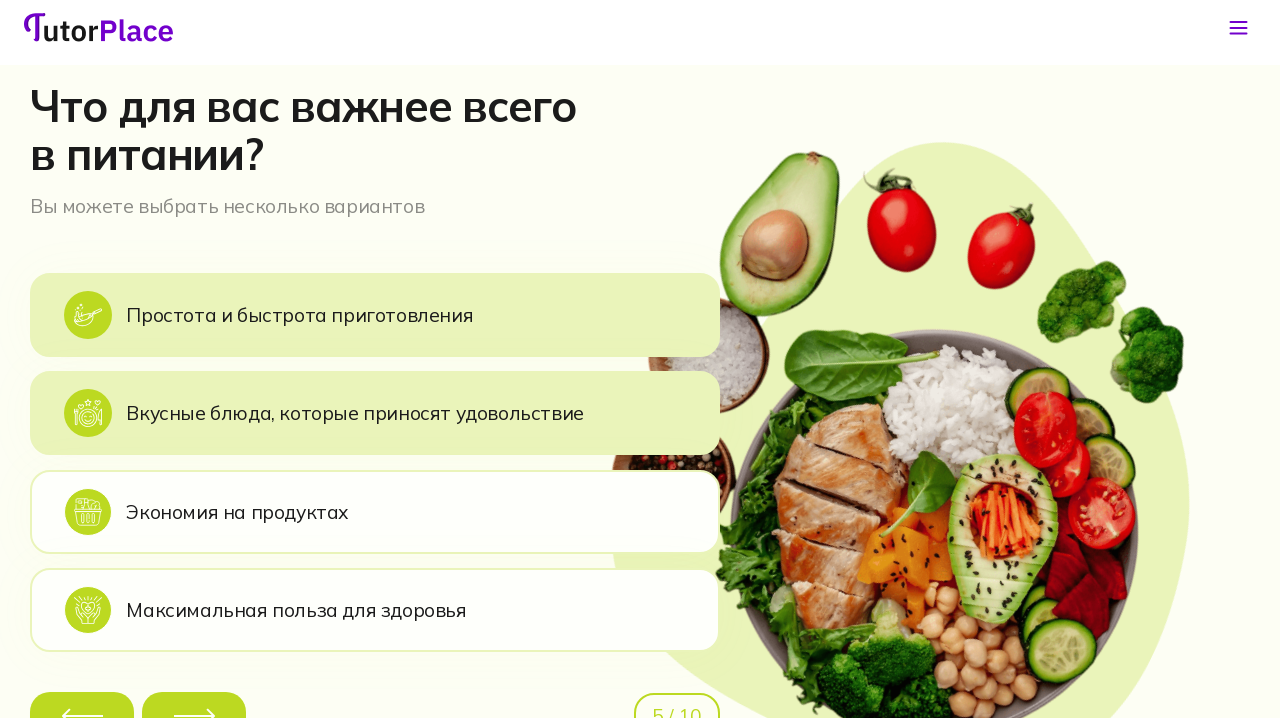

Clicked savings option on page 6 at (375, 522) on xpath=//*[@id='app']/main/div/section[6]/div/div/div[2]/div[1]/div[2]/div[3]/lab
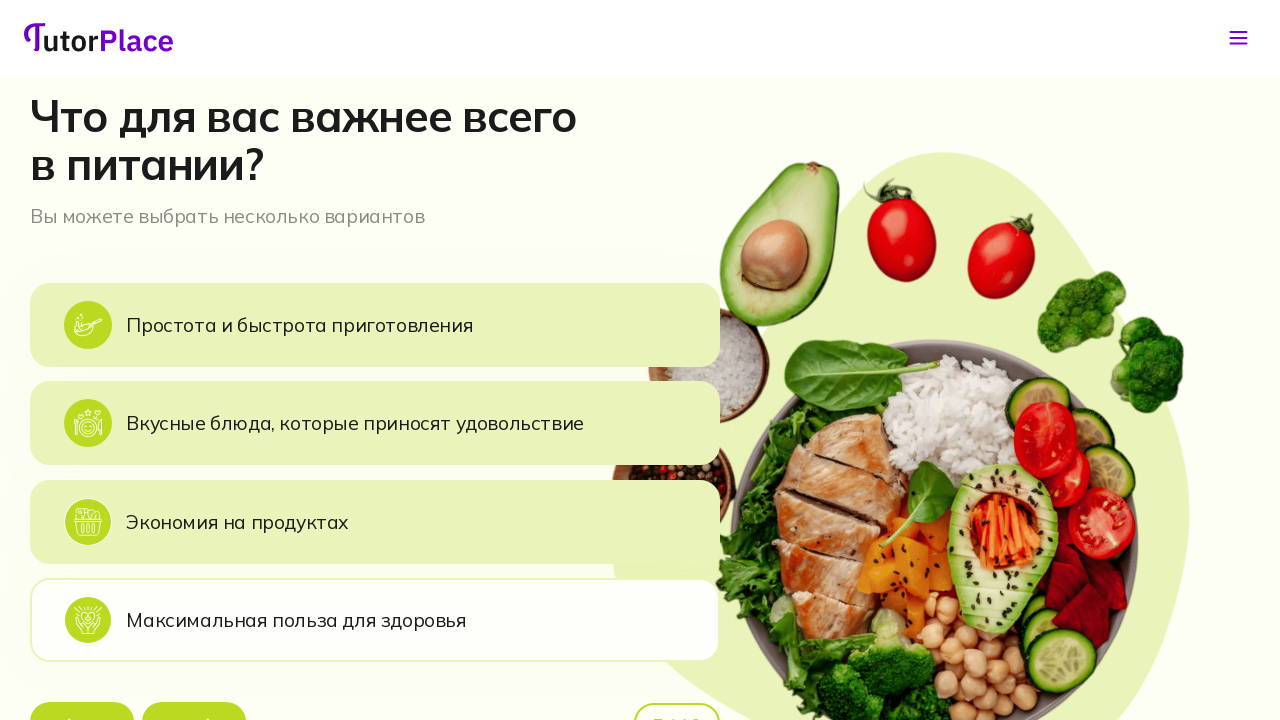

Clicked continue button at (194, 696) on xpath=//*[@id='app']/main/div/section[6]/div/div/div[2]/div[1]/div[3]/button[2]
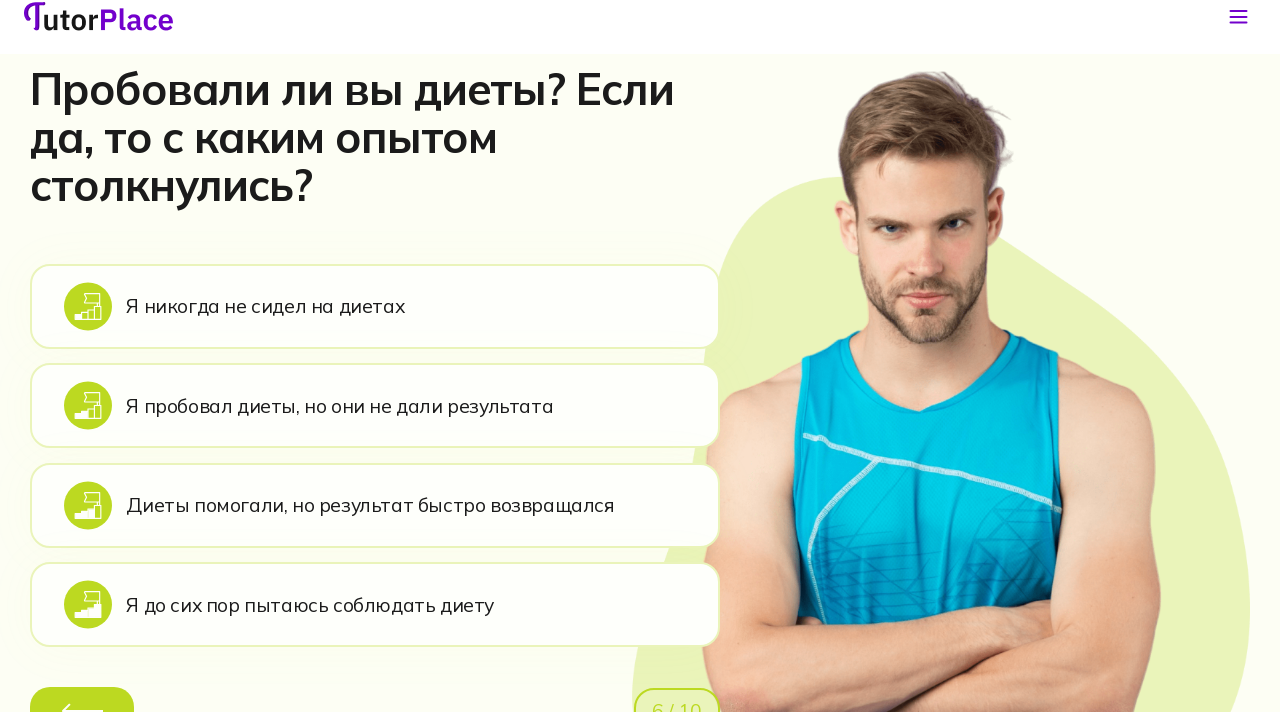

Clicked back button at (82, 696) on xpath=//*[@id='app']/main/div/section[7]/div/div/div[2]/div[1]/div[3]/button
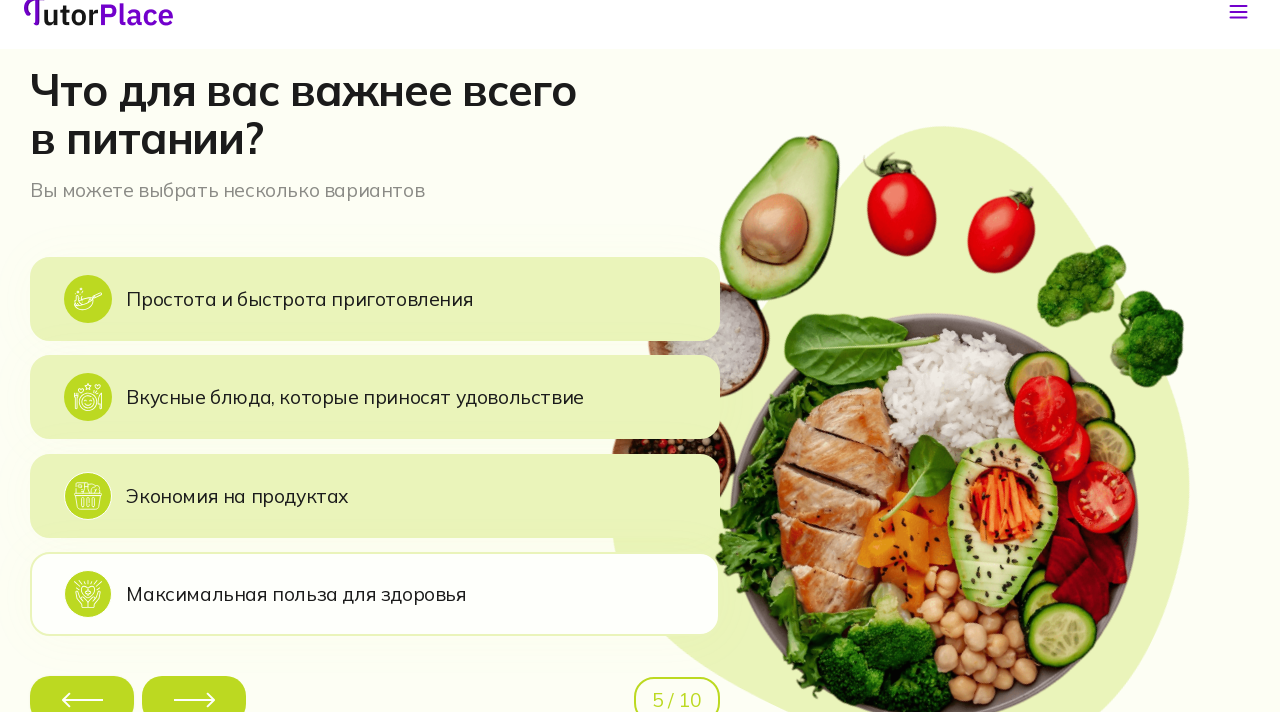

Clicked health option on page 6 at (375, 620) on xpath=//*[@id='app']/main/div/section[6]/div/div/div[2]/div[1]/div[2]/div[4]/lab
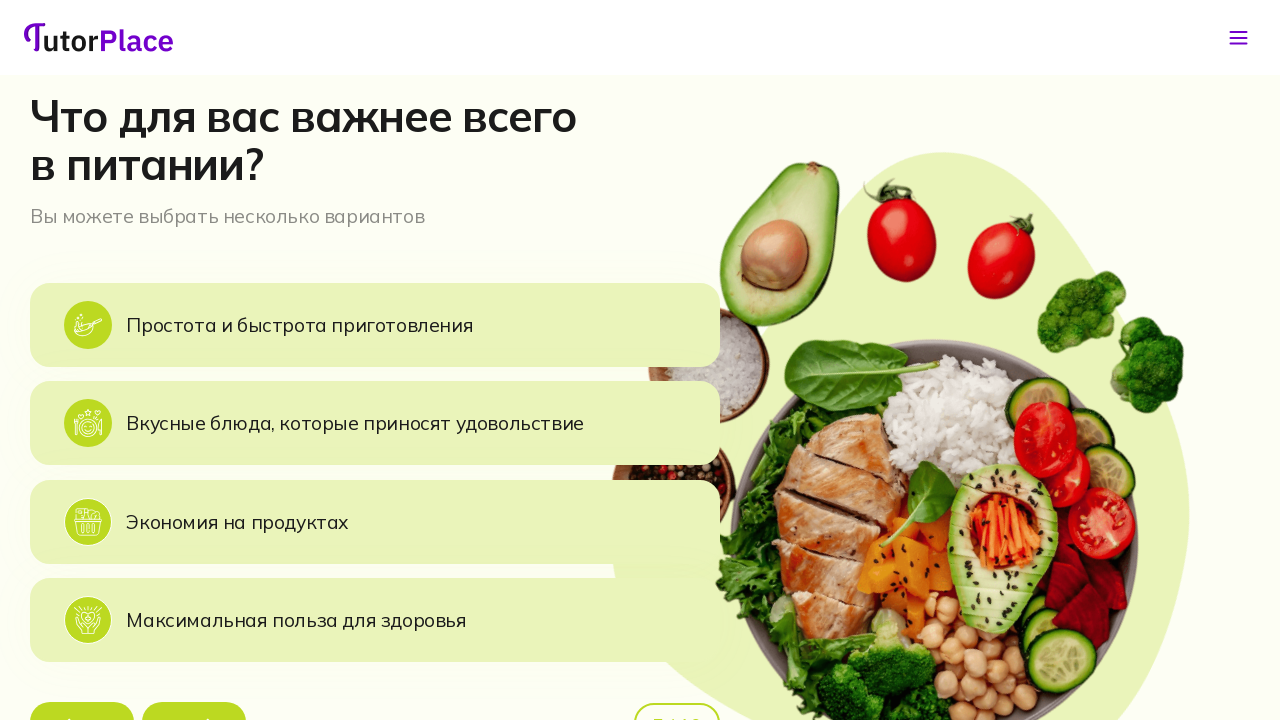

Clicked continue button at (194, 696) on xpath=//*[@id='app']/main/div/section[6]/div/div/div[2]/div[1]/div[3]/button[2]
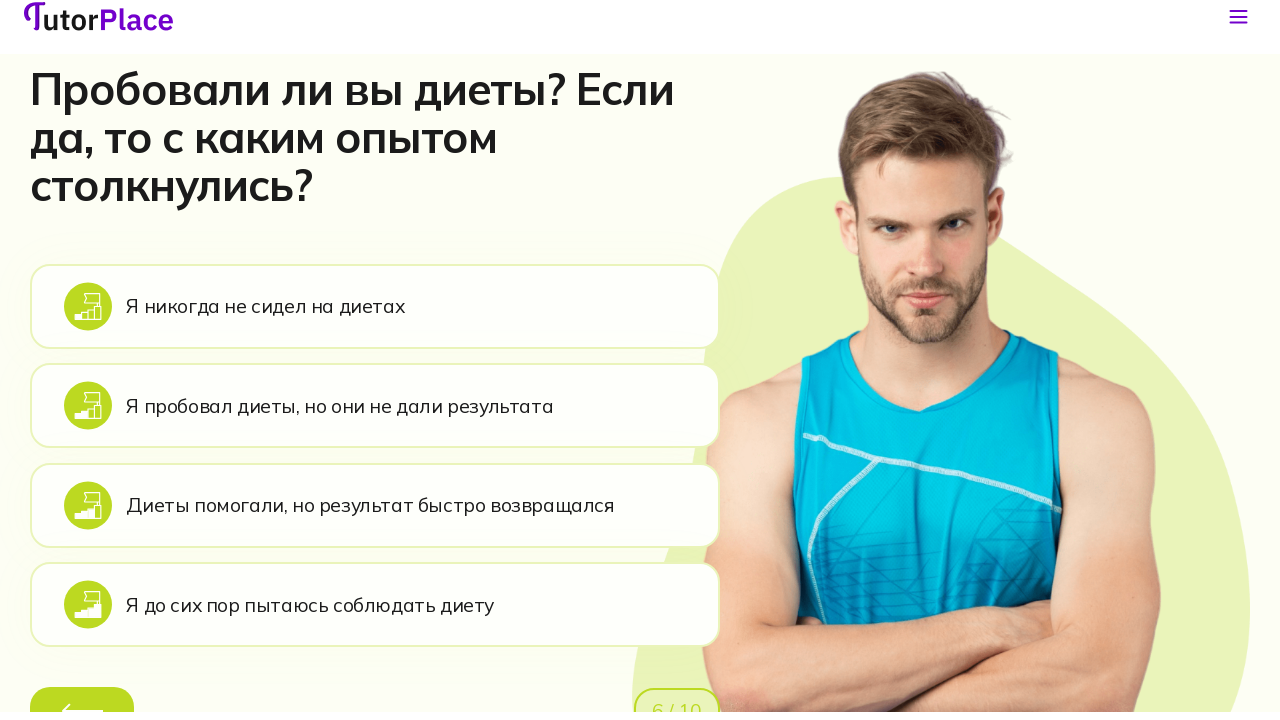

Clicked back button at (82, 696) on xpath=//*[@id='app']/main/div/section[7]/div/div/div[2]/div[1]/div[3]/button
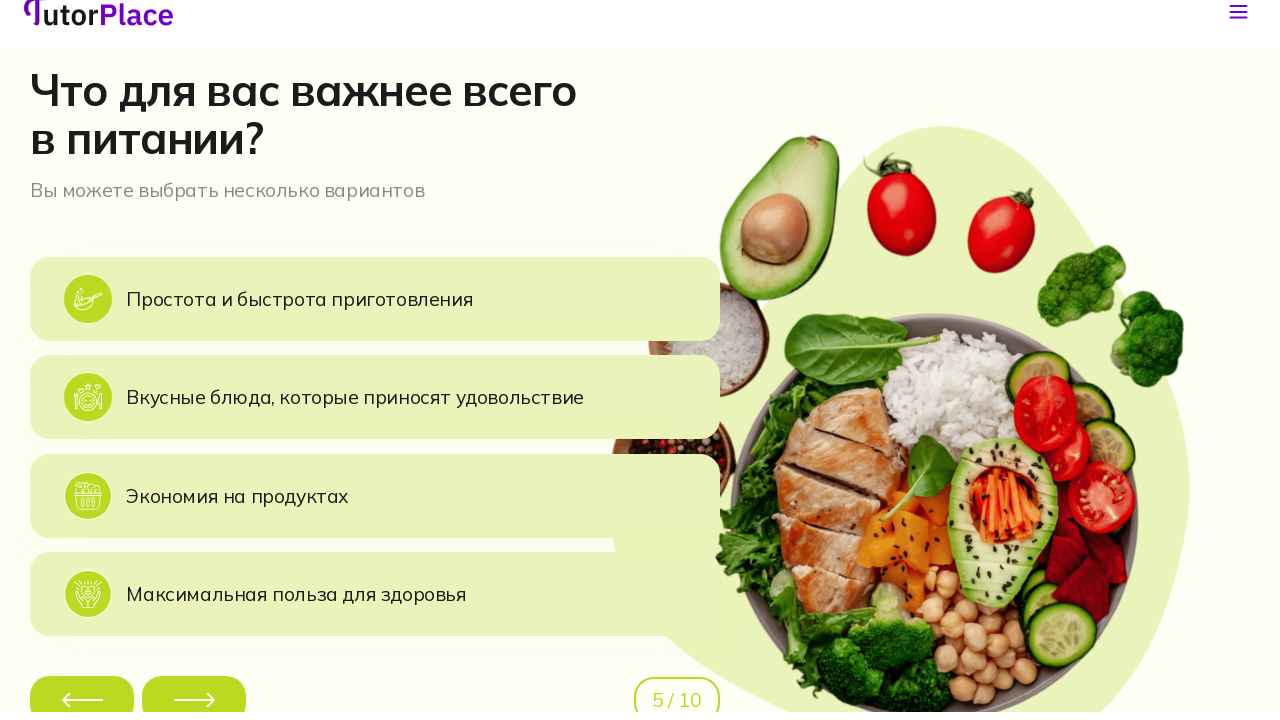

Clicked simplicity option on page 6 at (375, 325) on xpath=//*[@id='app']/main/div/section[6]/div/div/div[2]/div[1]/div[2]/div[1]/lab
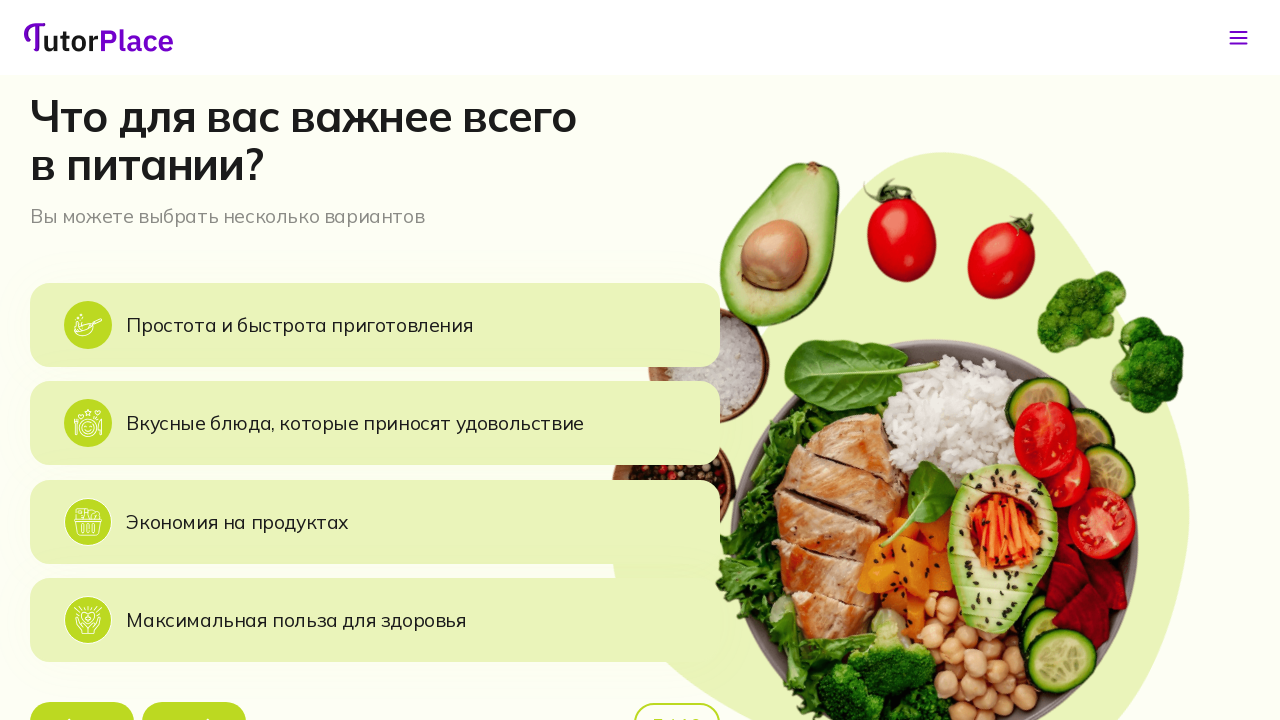

Clicked savings option on page 6 at (375, 522) on xpath=//*[@id='app']/main/div/section[6]/div/div/div[2]/div[1]/div[2]/div[3]/lab
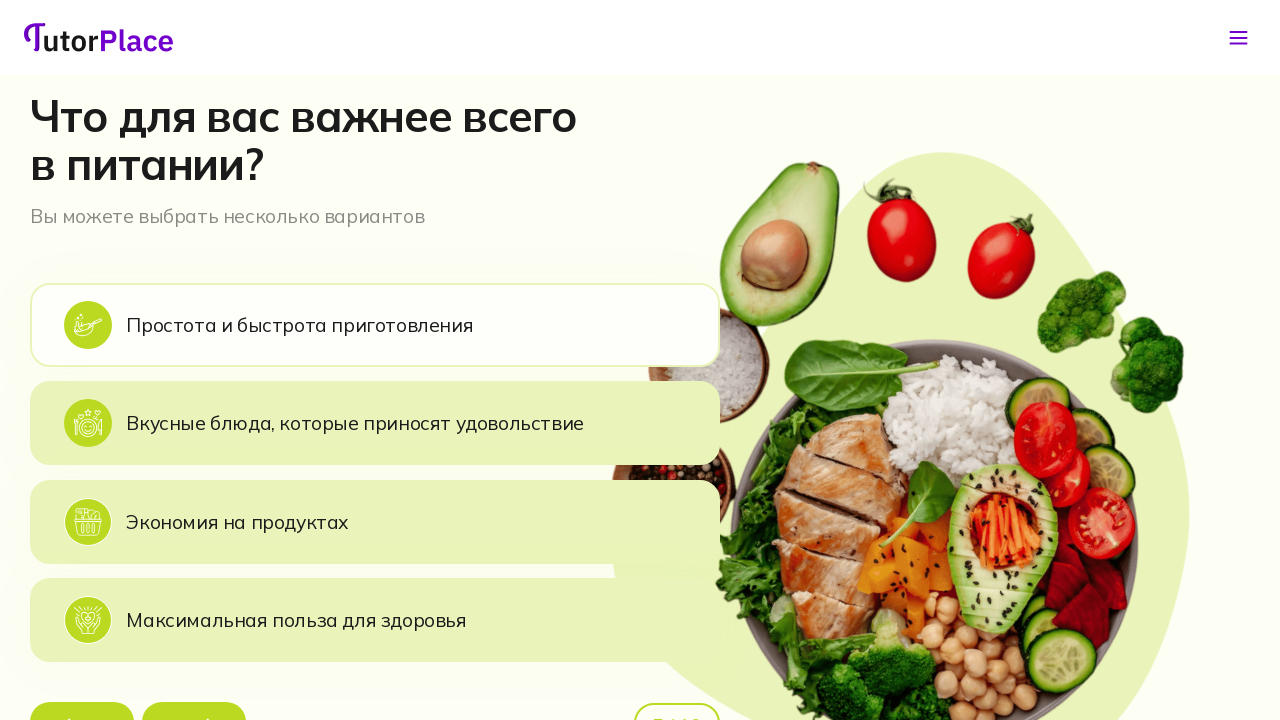

Clicked continue button at (194, 696) on xpath=//*[@id='app']/main/div/section[6]/div/div/div[2]/div[1]/div[3]/button[2]
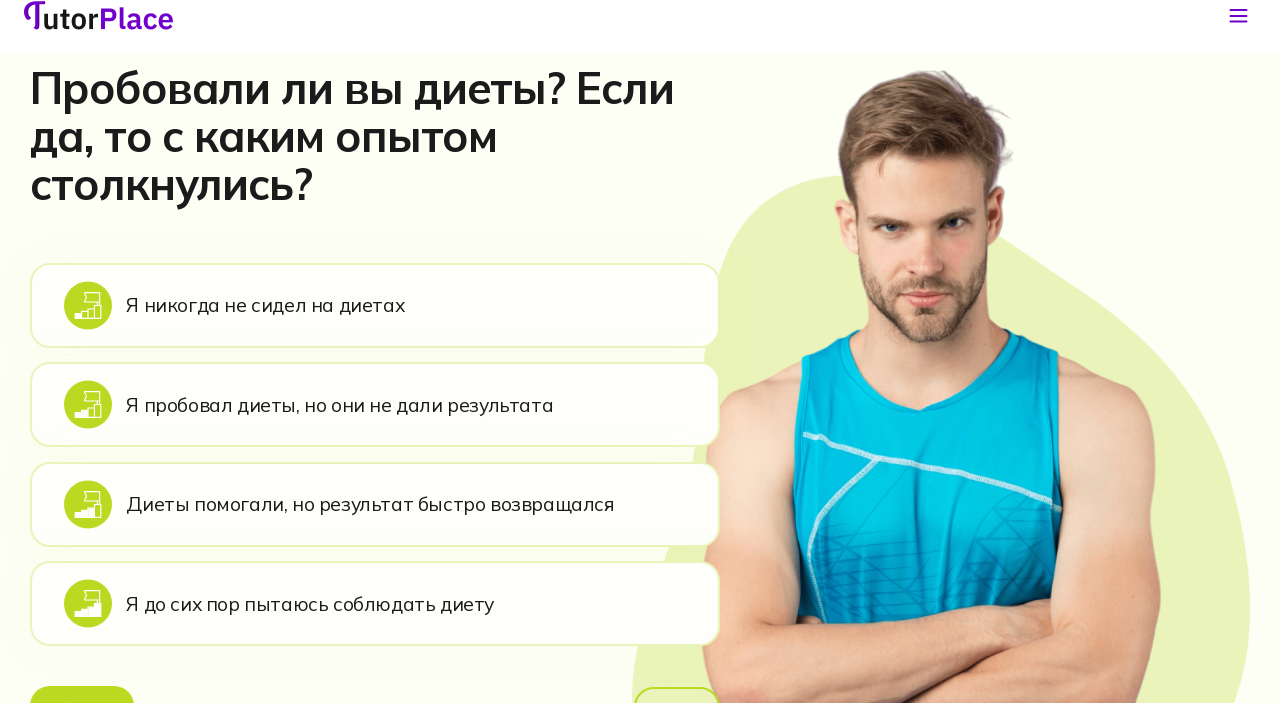

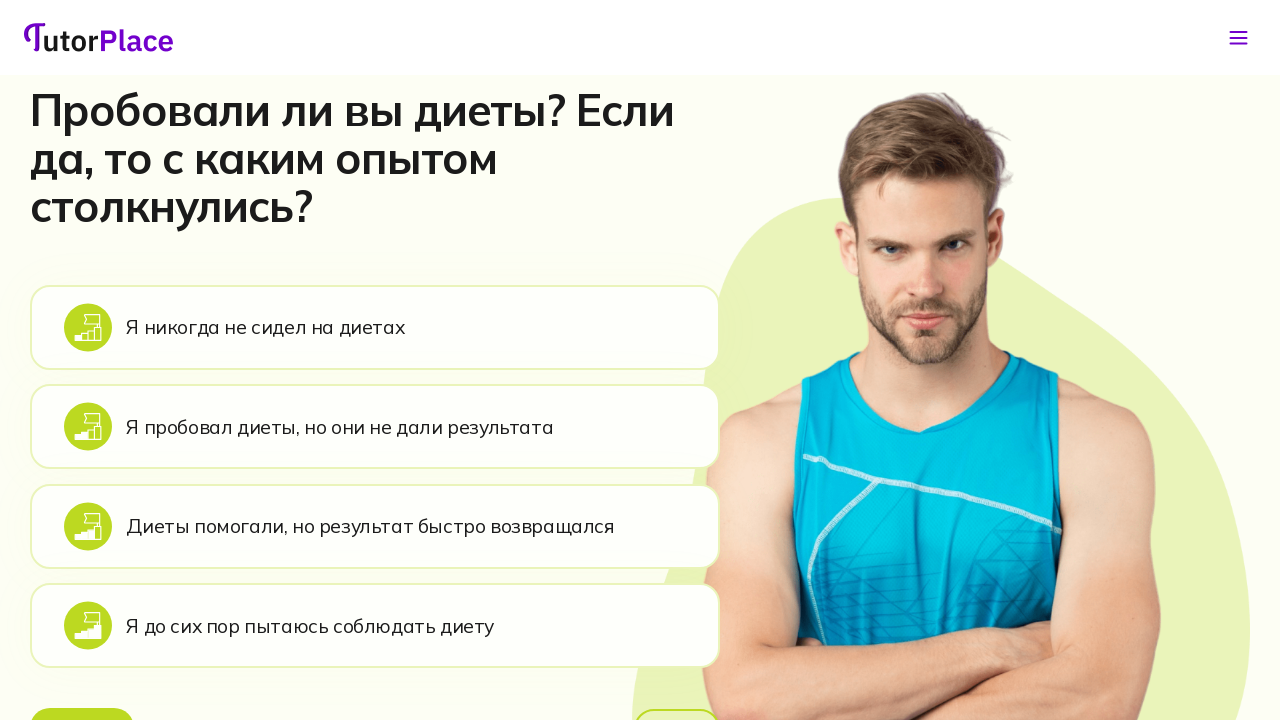